Tests double-click functionality on a button element using mouse actions

Starting URL: https://demoqa.com/buttons

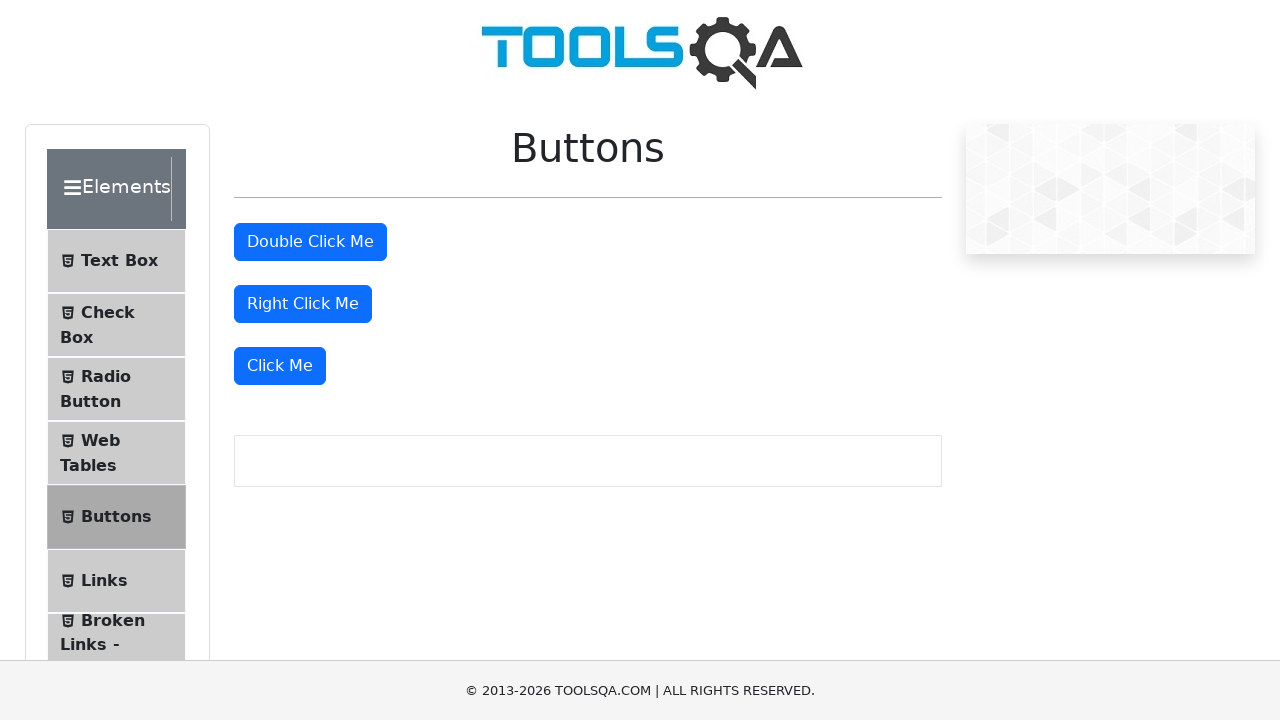

Located double-click button element with id 'doubleClickBtn'
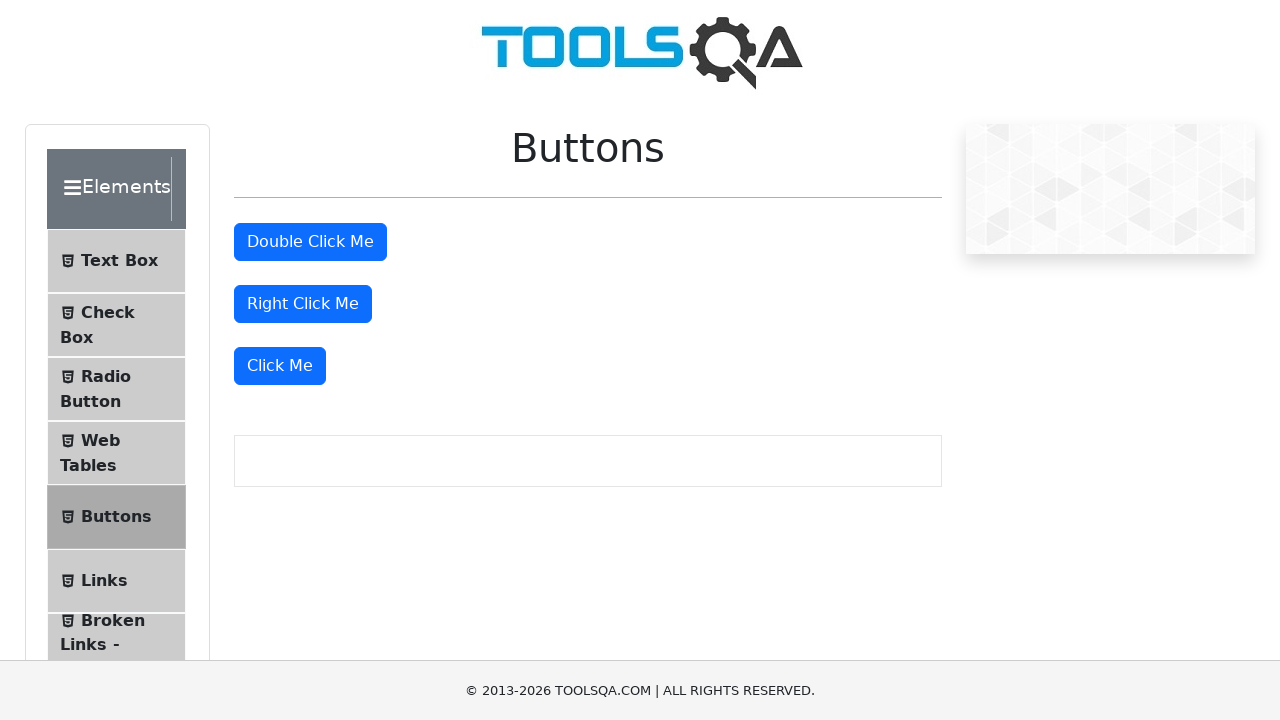

Performed double-click action on the button at (310, 242) on #doubleClickBtn
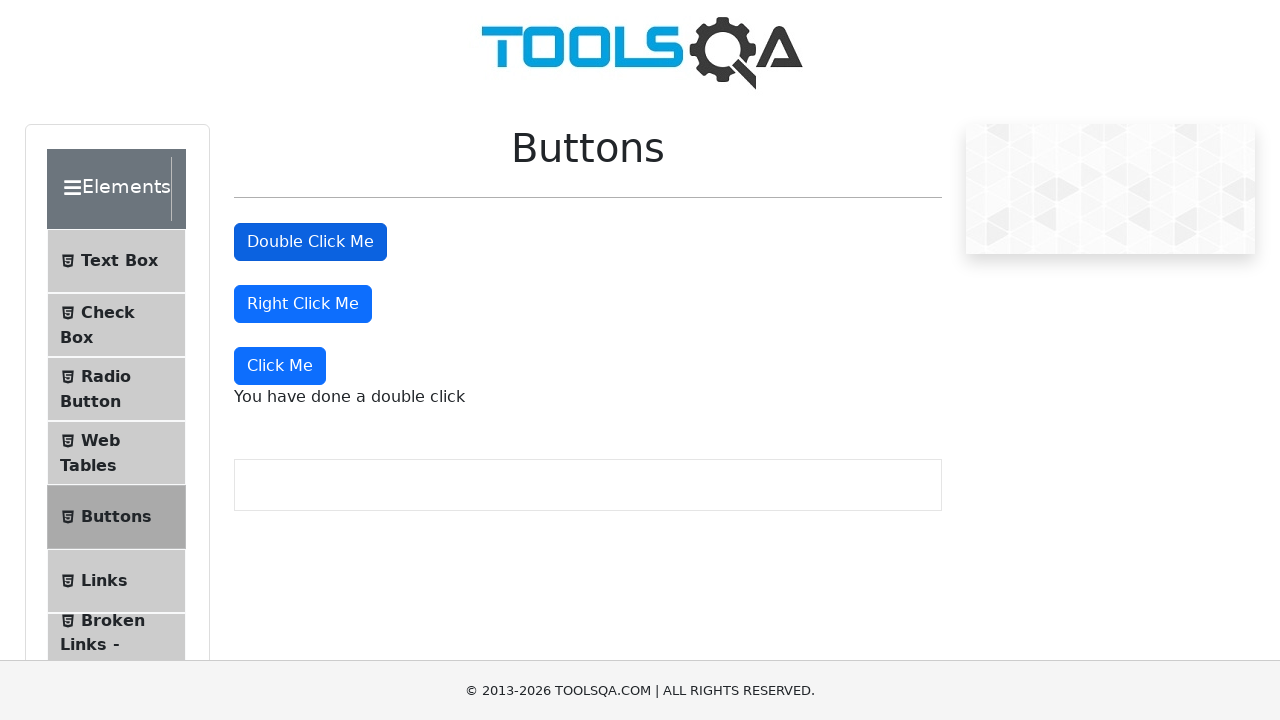

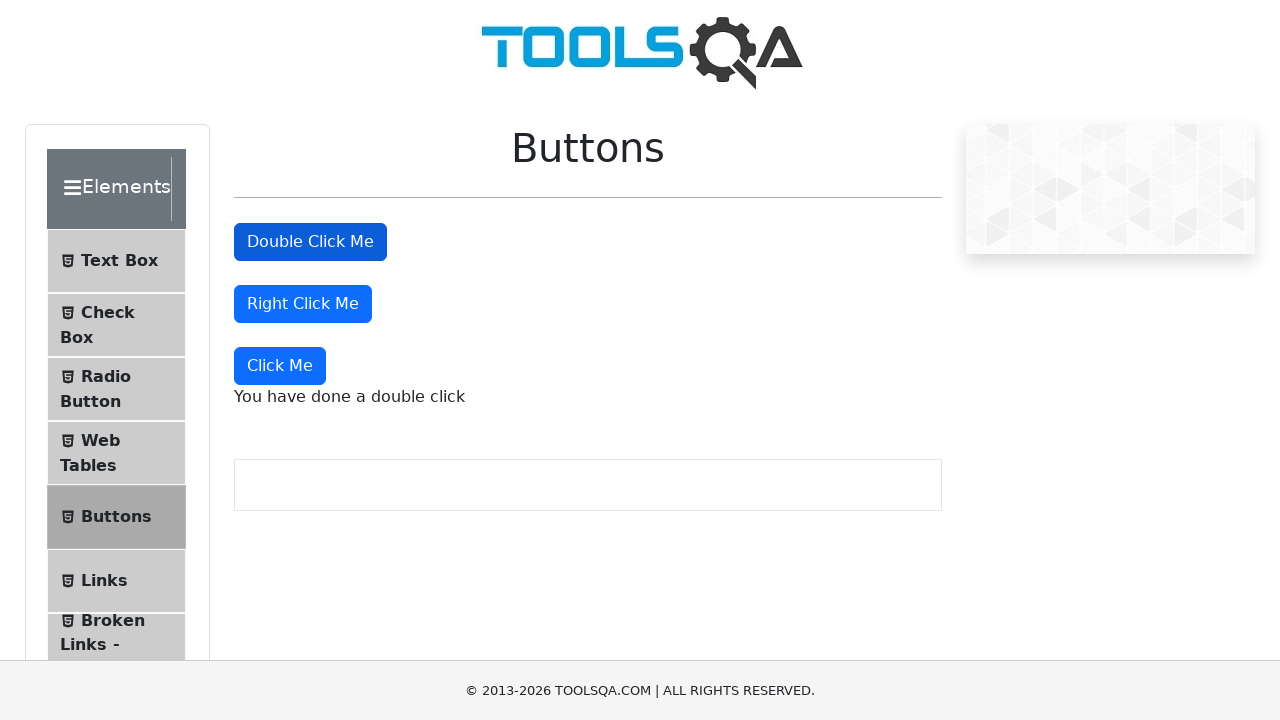